Simple navigation test that loads the Ynet news website homepage and verifies the page loads successfully.

Starting URL: https://ynet.co.il

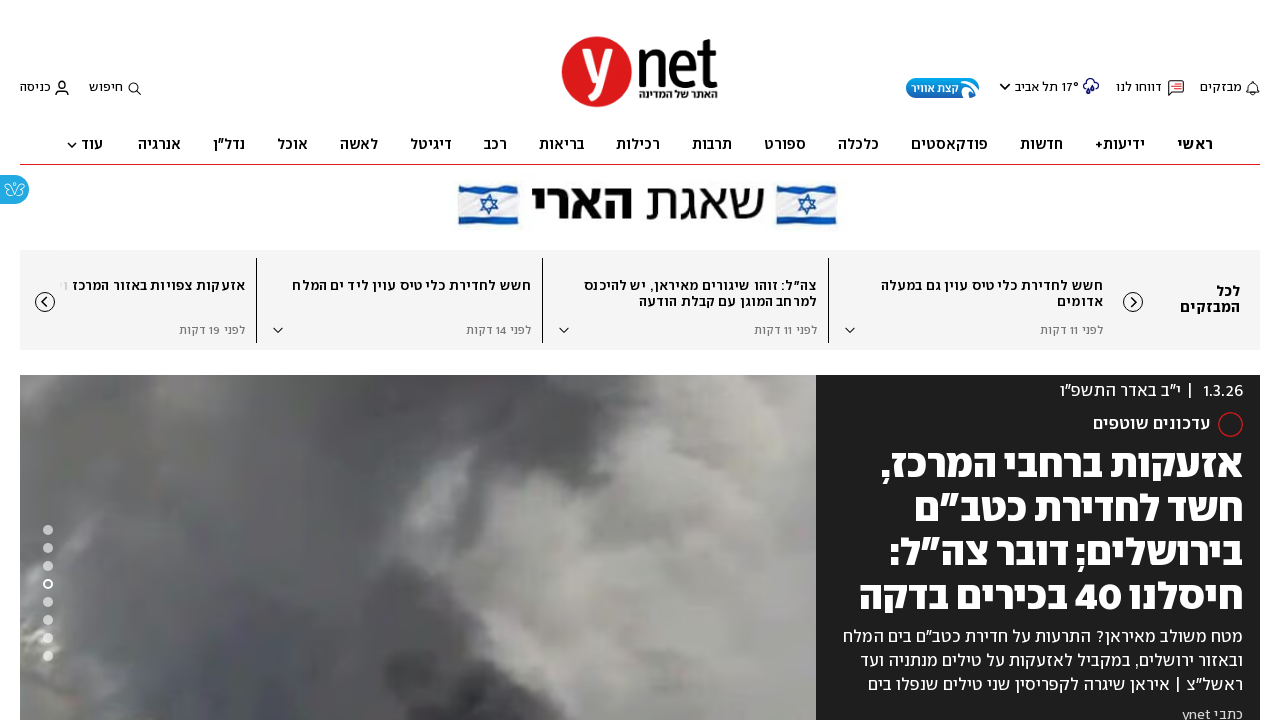

Waited for page DOM content to load on Ynet homepage
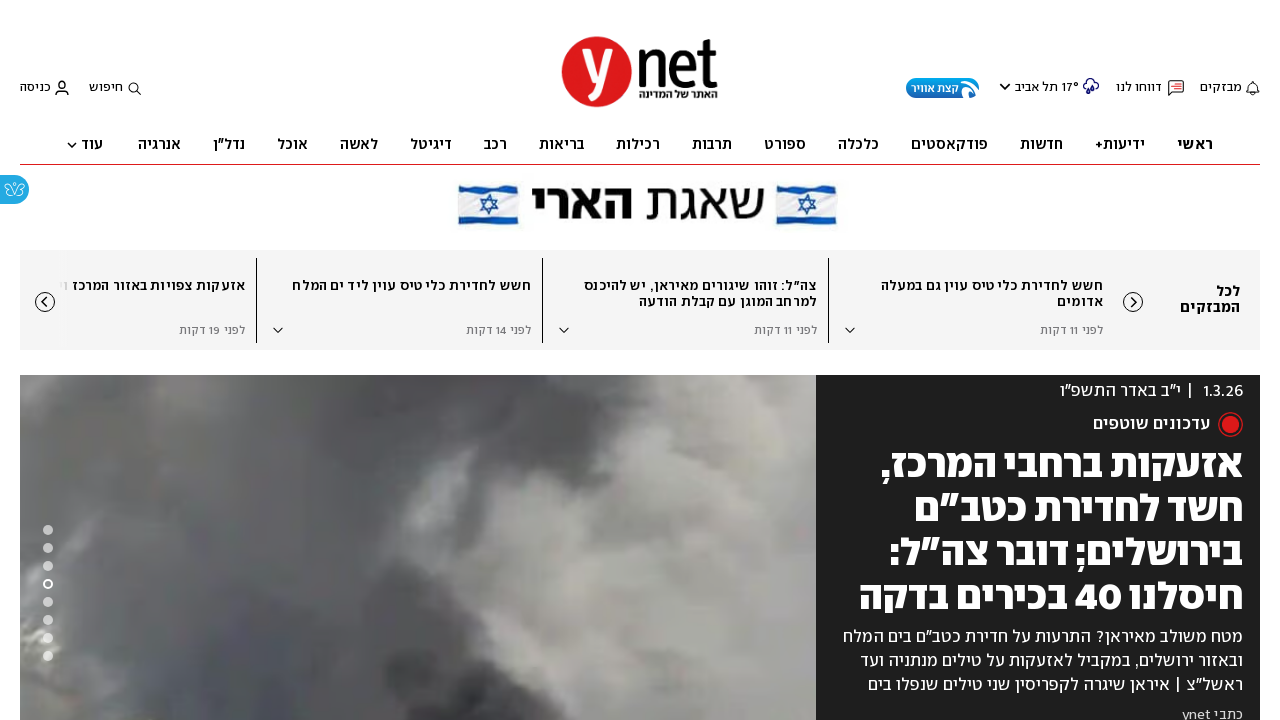

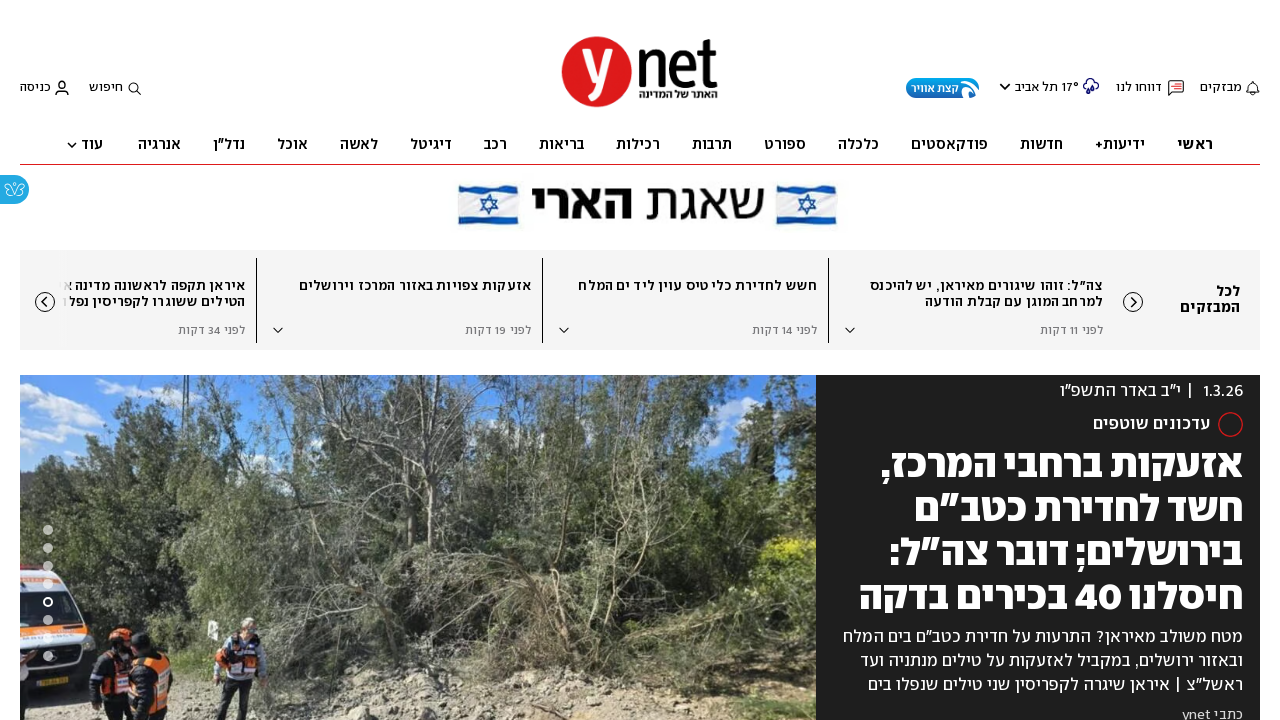